Tests navigation functionality by first loading the DemoQA homepage, then navigating to a different page (the-internet.herokuapp.com challenging DOM page)

Starting URL: https://demoqa.com/

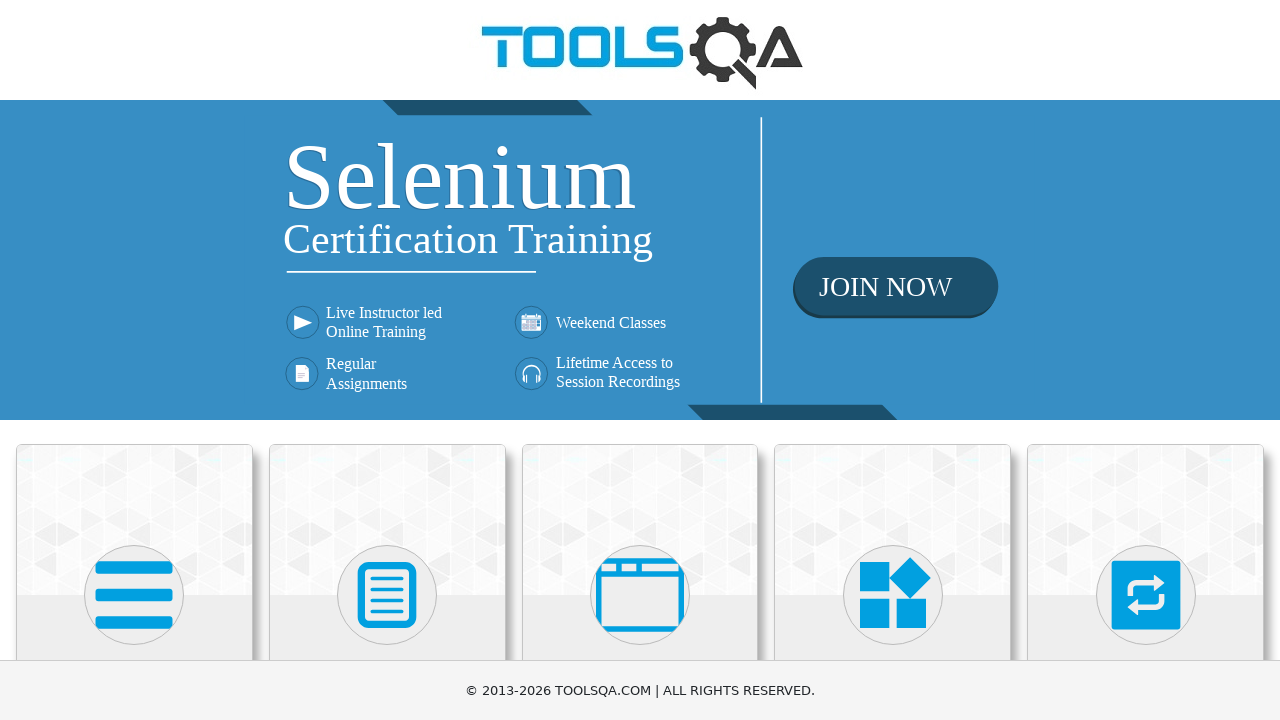

Navigated to the-internet.herokuapp.com challenging DOM page
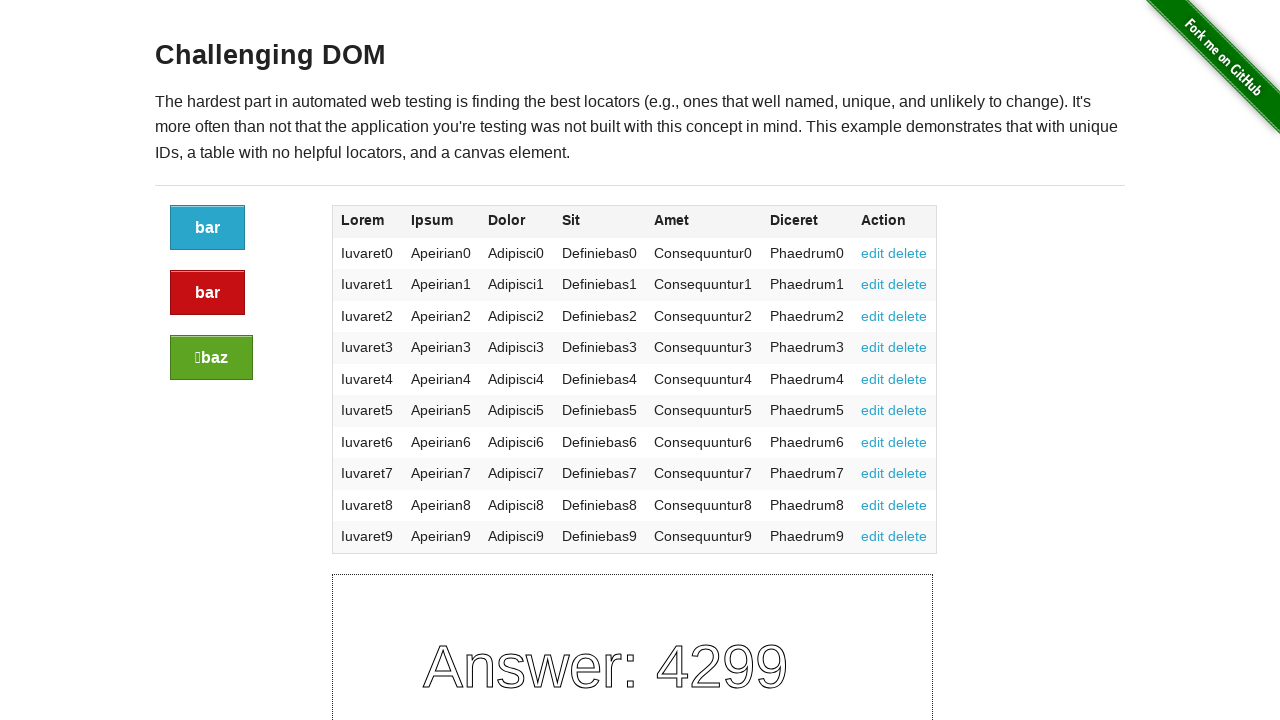

Page load state completed
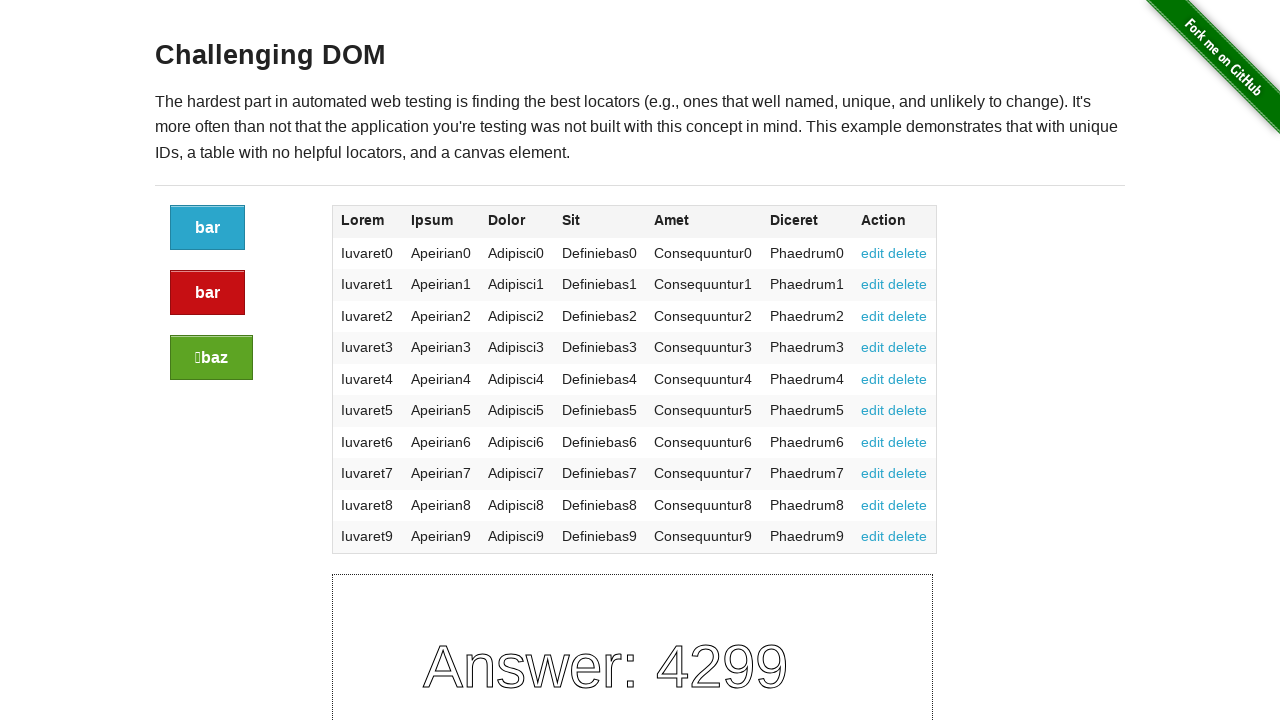

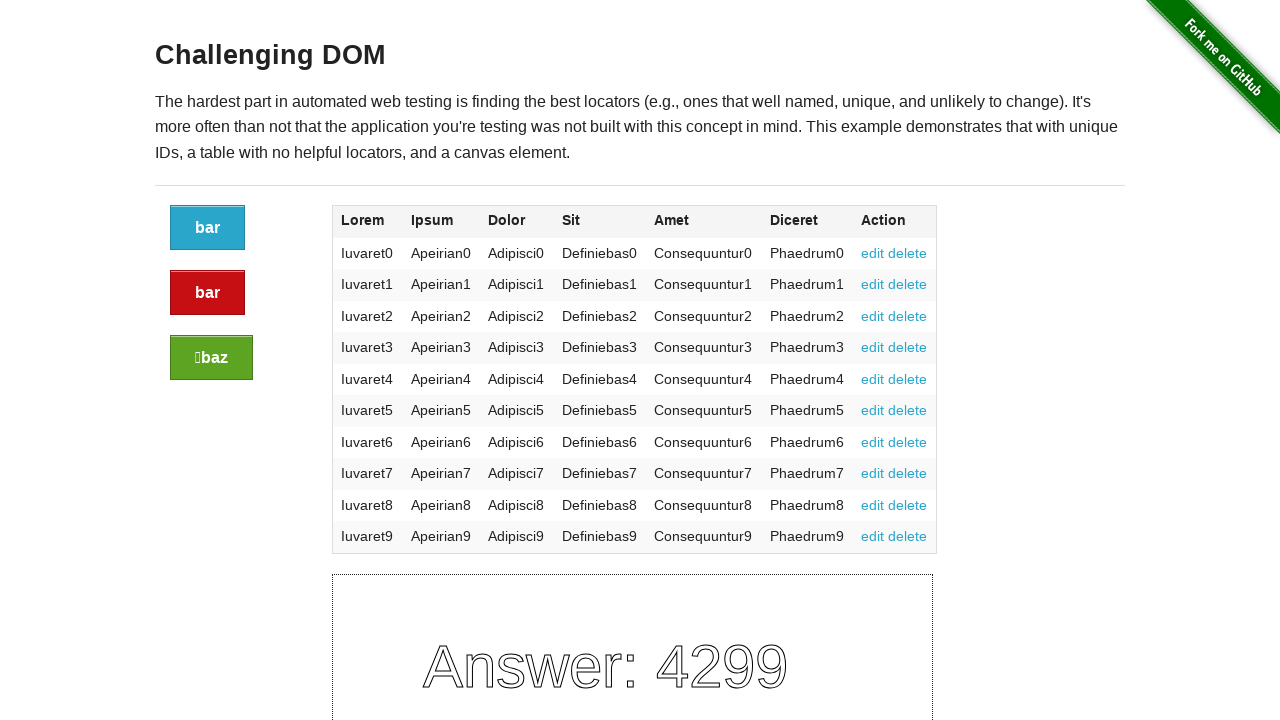